Tests that the page title is correct on the Sauce Labs guinea pig test page

Starting URL: http://saucelabs.com/test/guinea-pig

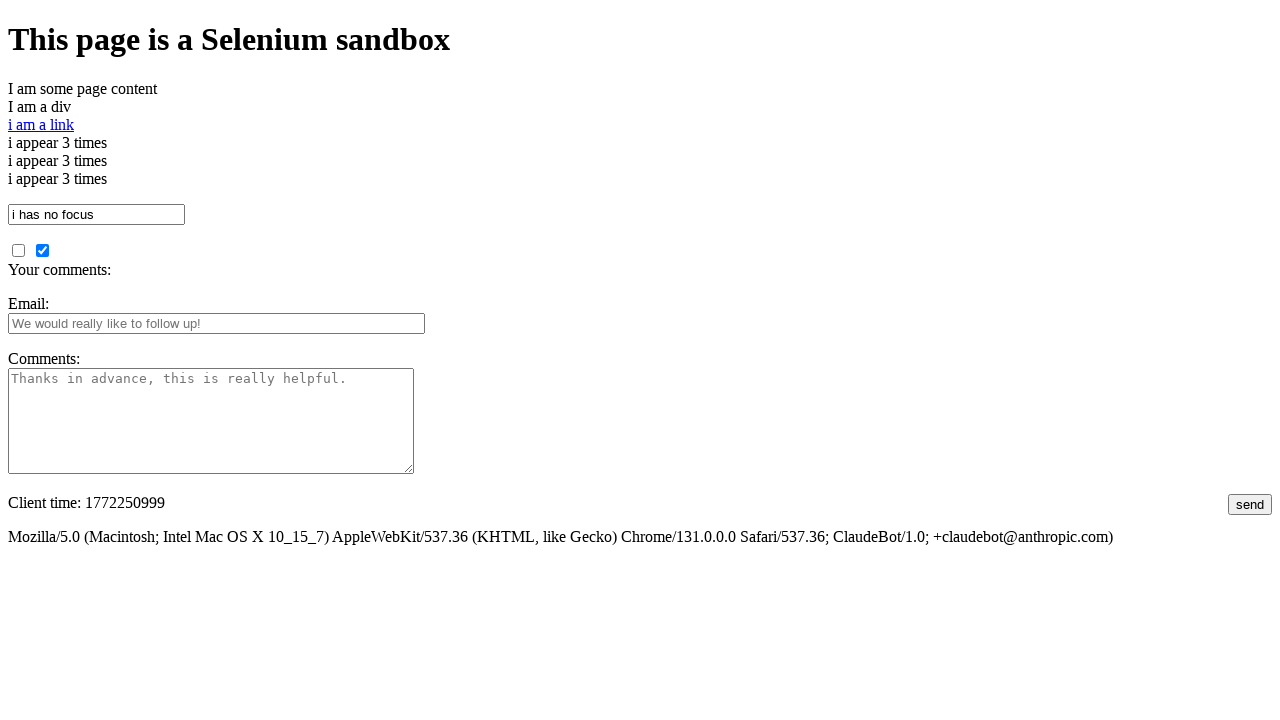

Navigated to Sauce Labs guinea pig test page
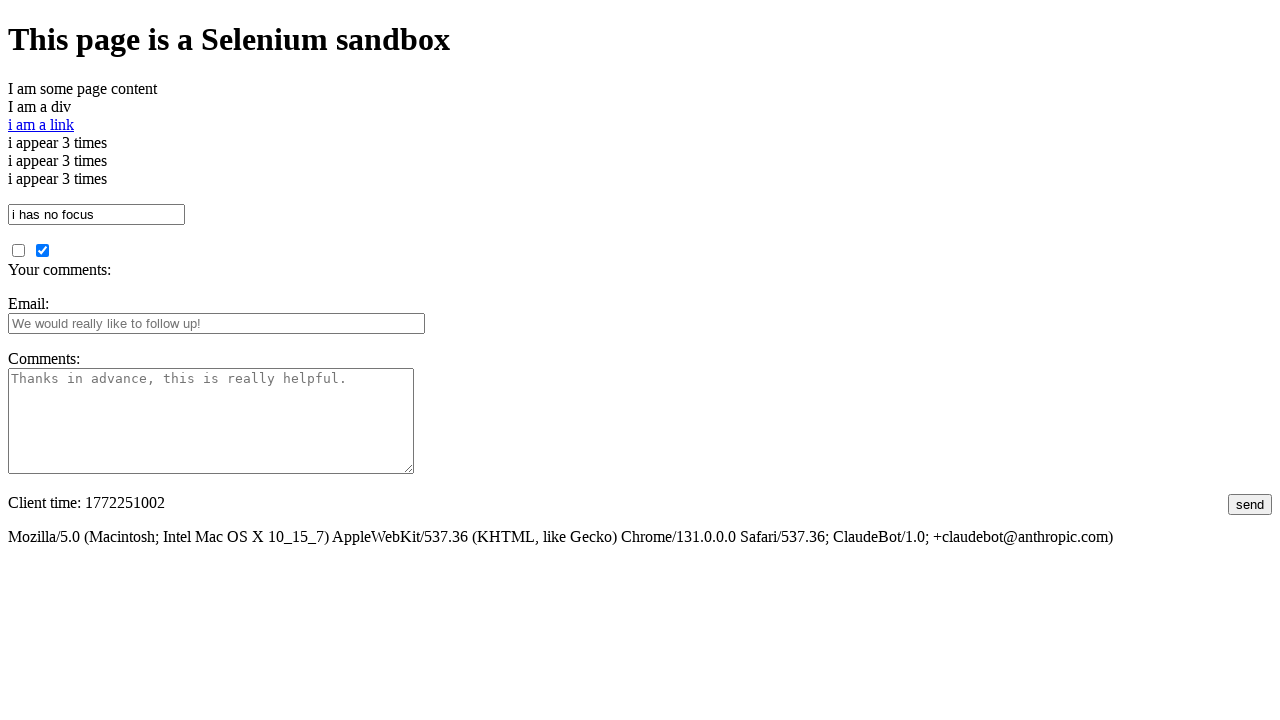

Verified page title is 'I am a page title - Sauce Labs'
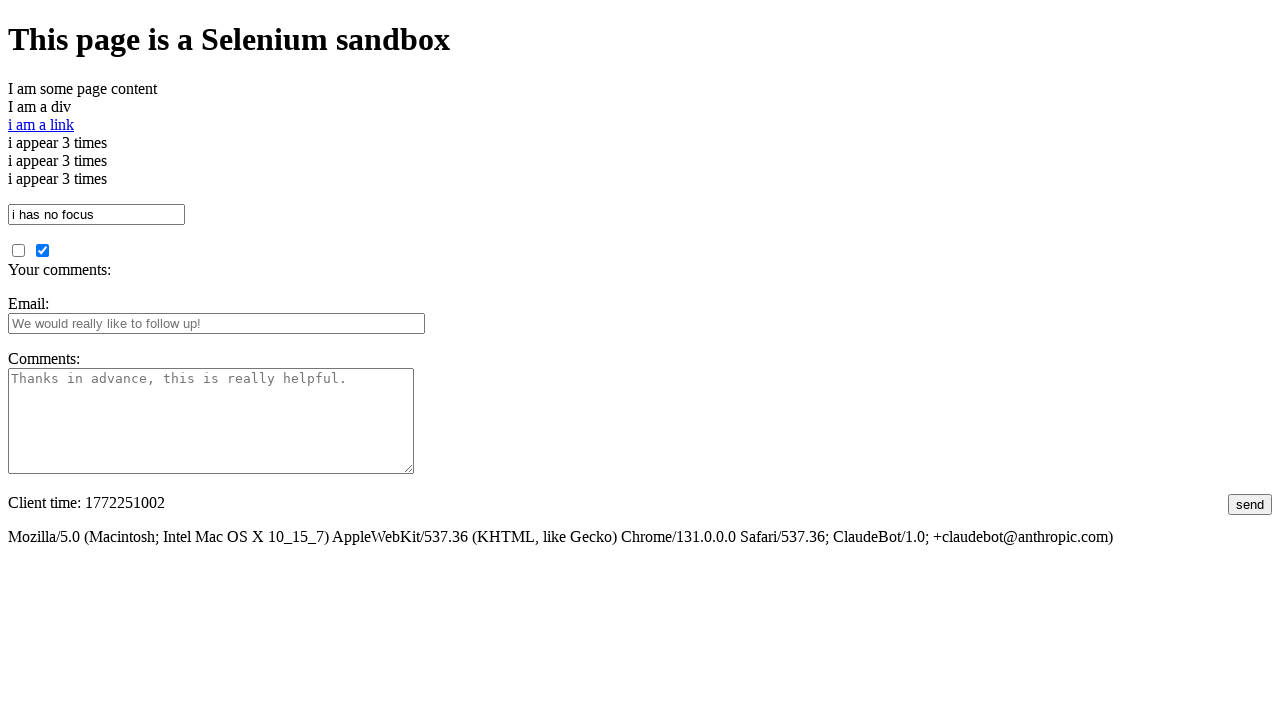

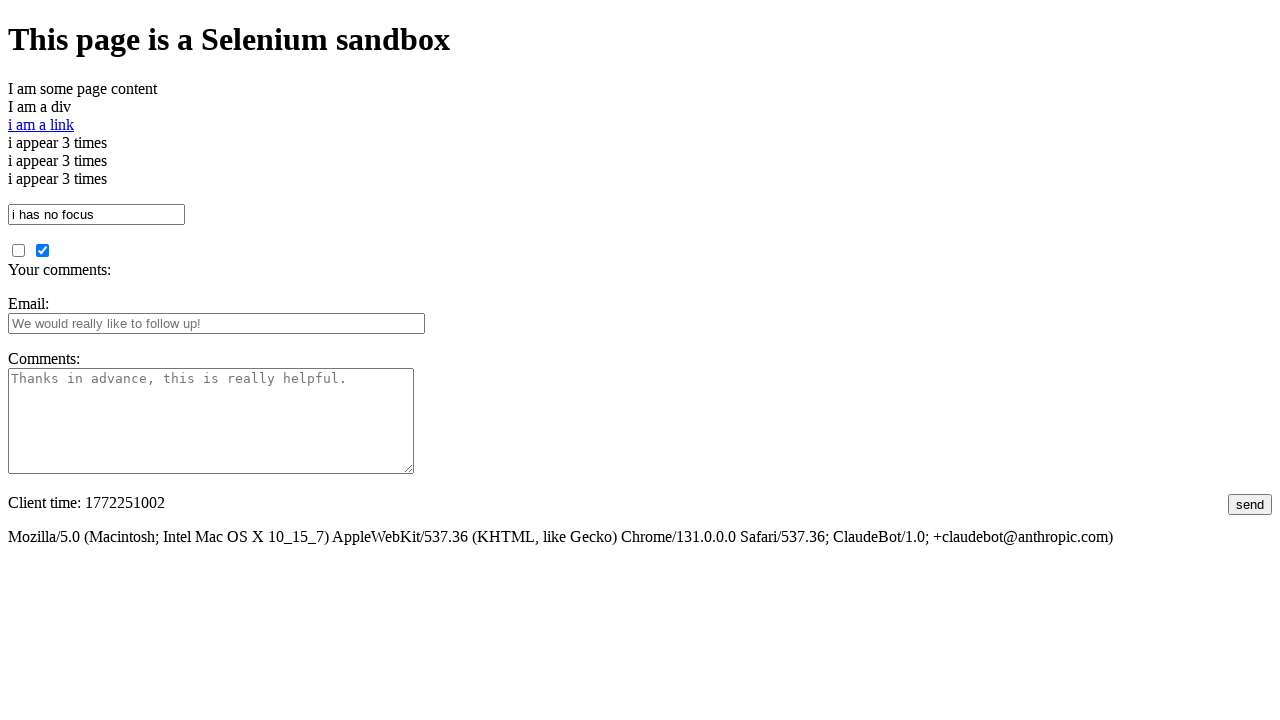